Tests multi-select dropdown functionality by selecting all even numbers, verifying selections, and then deselecting all options

Starting URL: http://automationbykrishna.com/

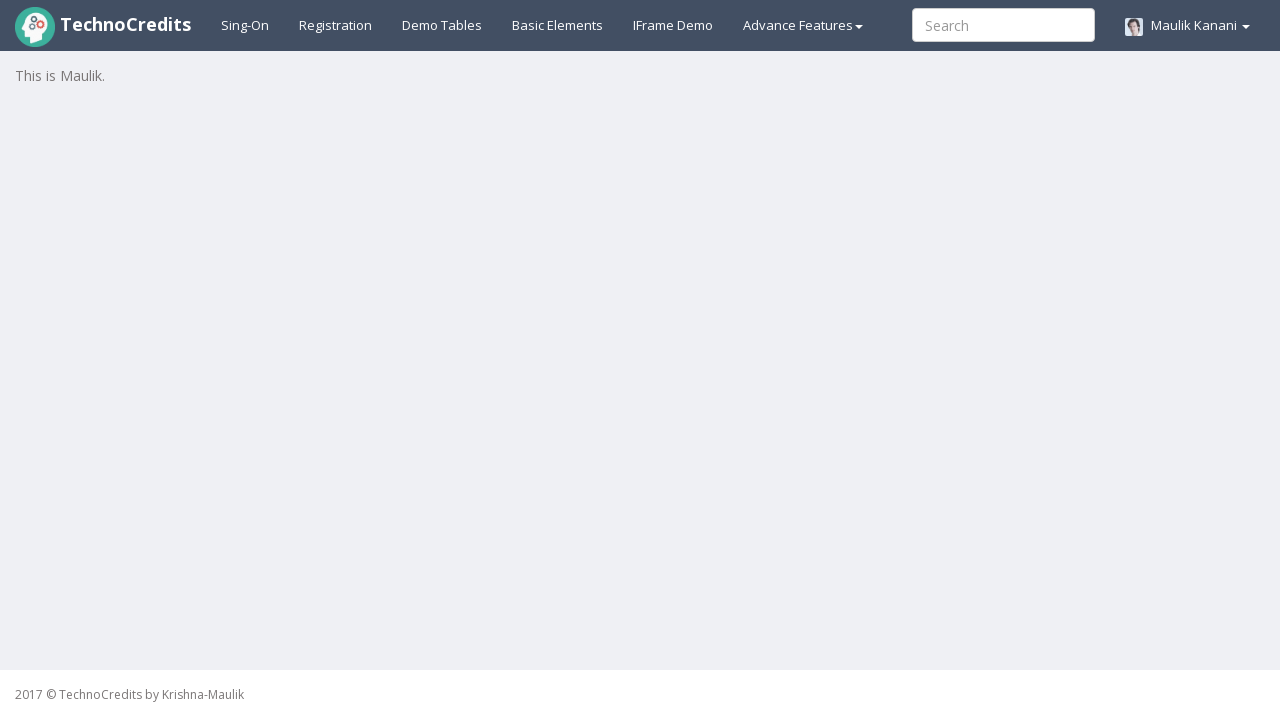

Clicked on Basic Elements link at (558, 25) on xpath=//a[text()='Basic Elements']
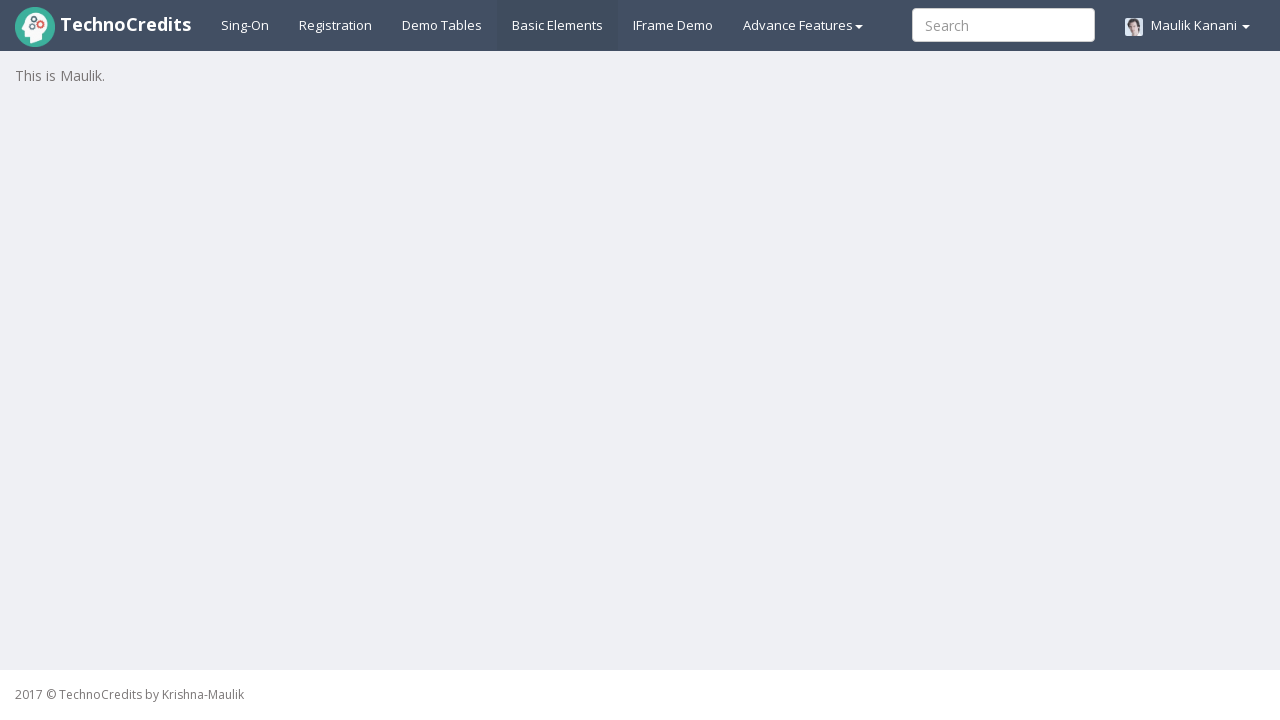

Waited 3 seconds for page to load
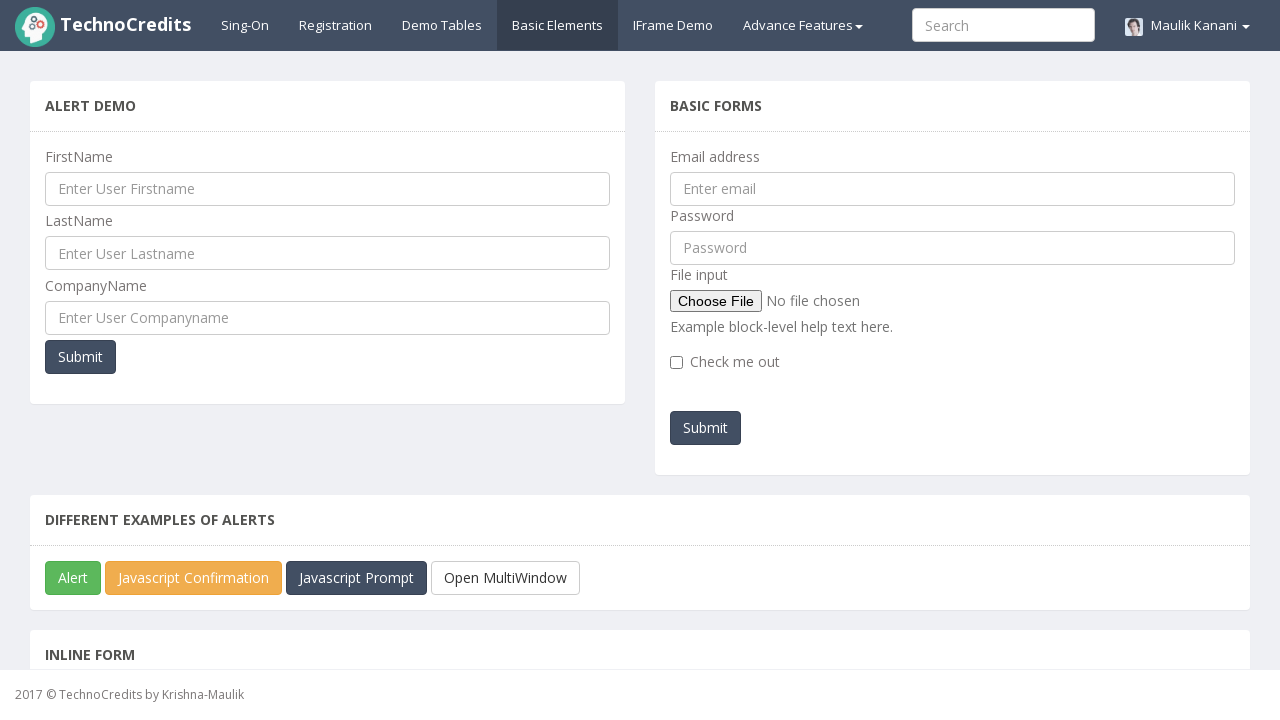

Located multi-select dropdown element
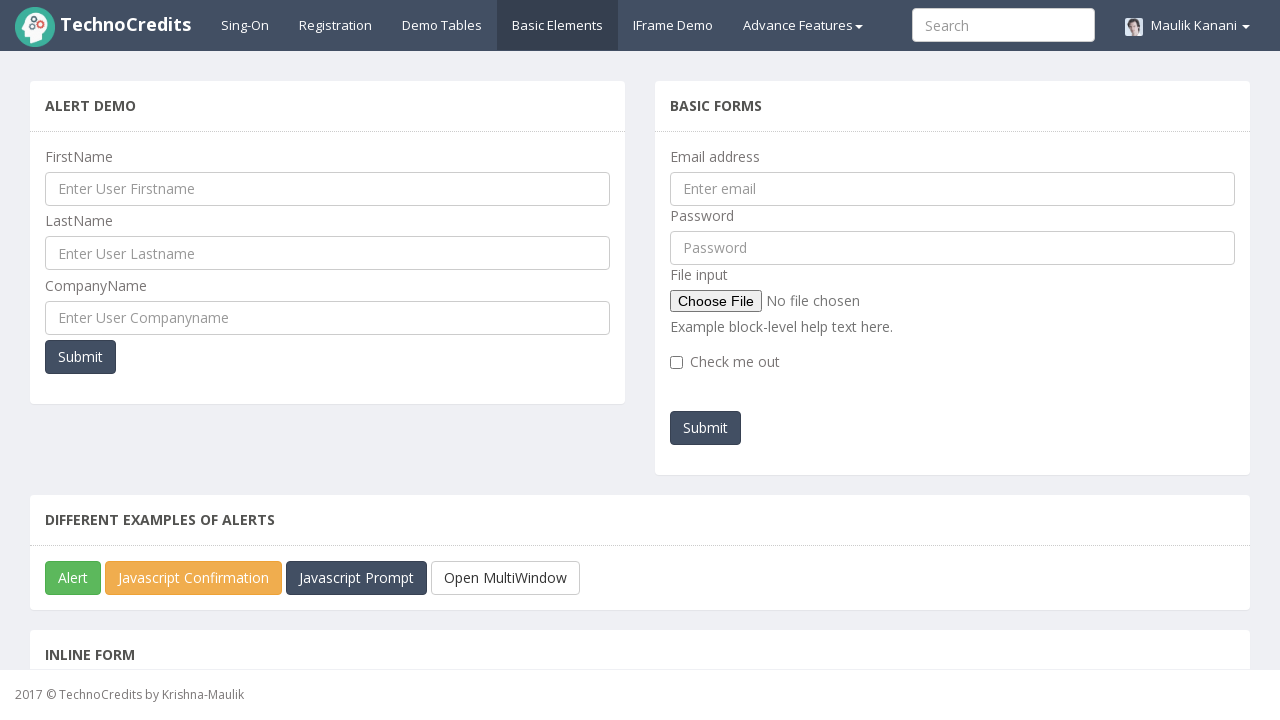

Scrolled multi-select dropdown into view
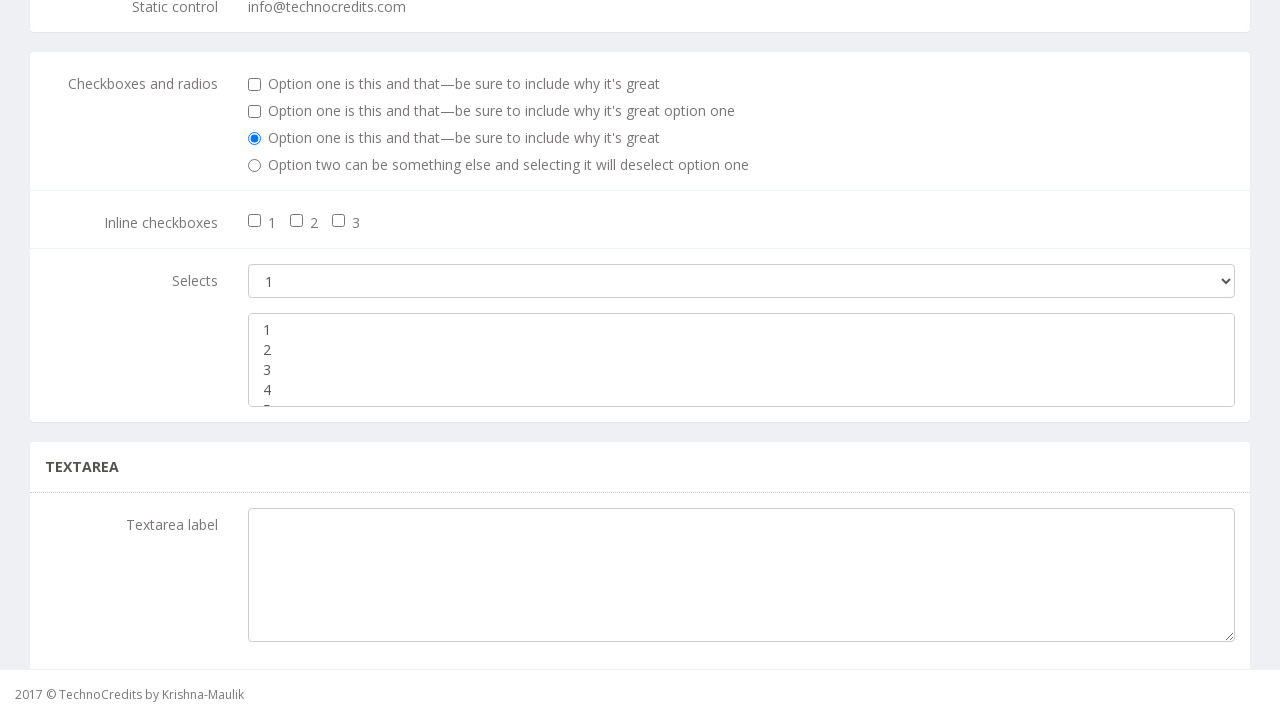

Retrieved all options from dropdown: ['1', '2', '3', '4', '5']
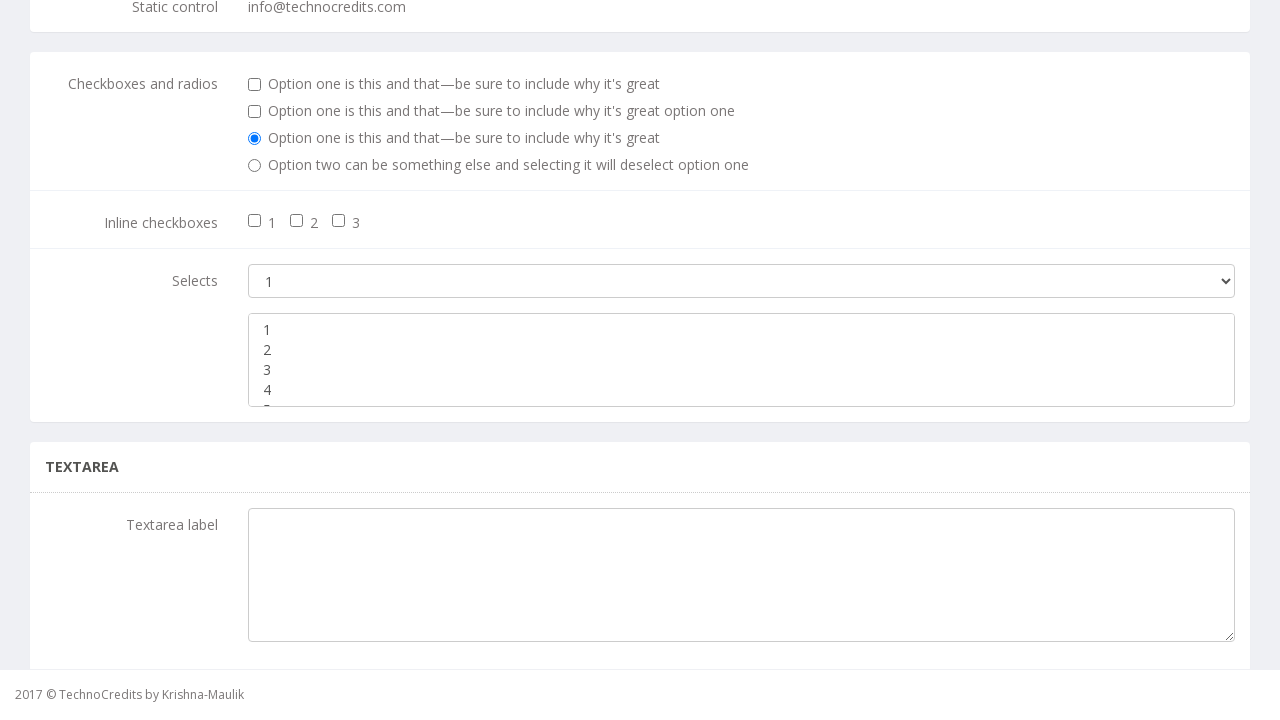

Selected even number option: 2 on xpath=//select[2]
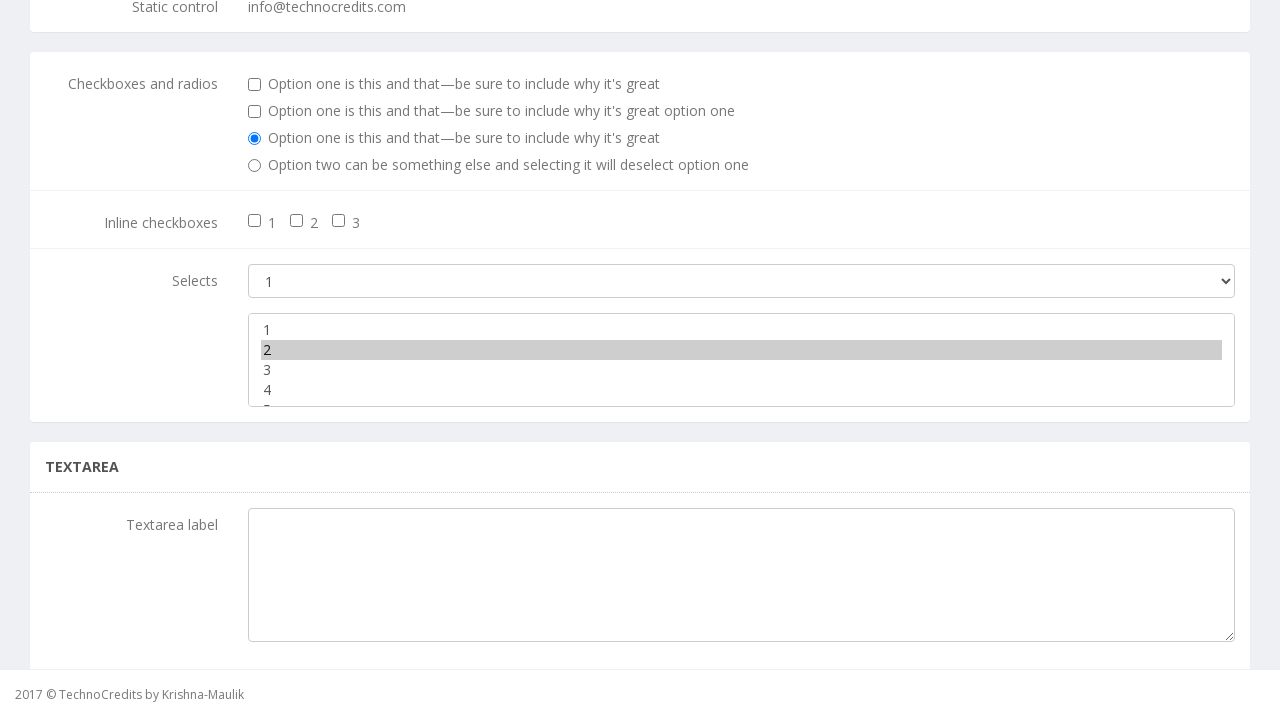

Selected even number option: 4 on xpath=//select[2]
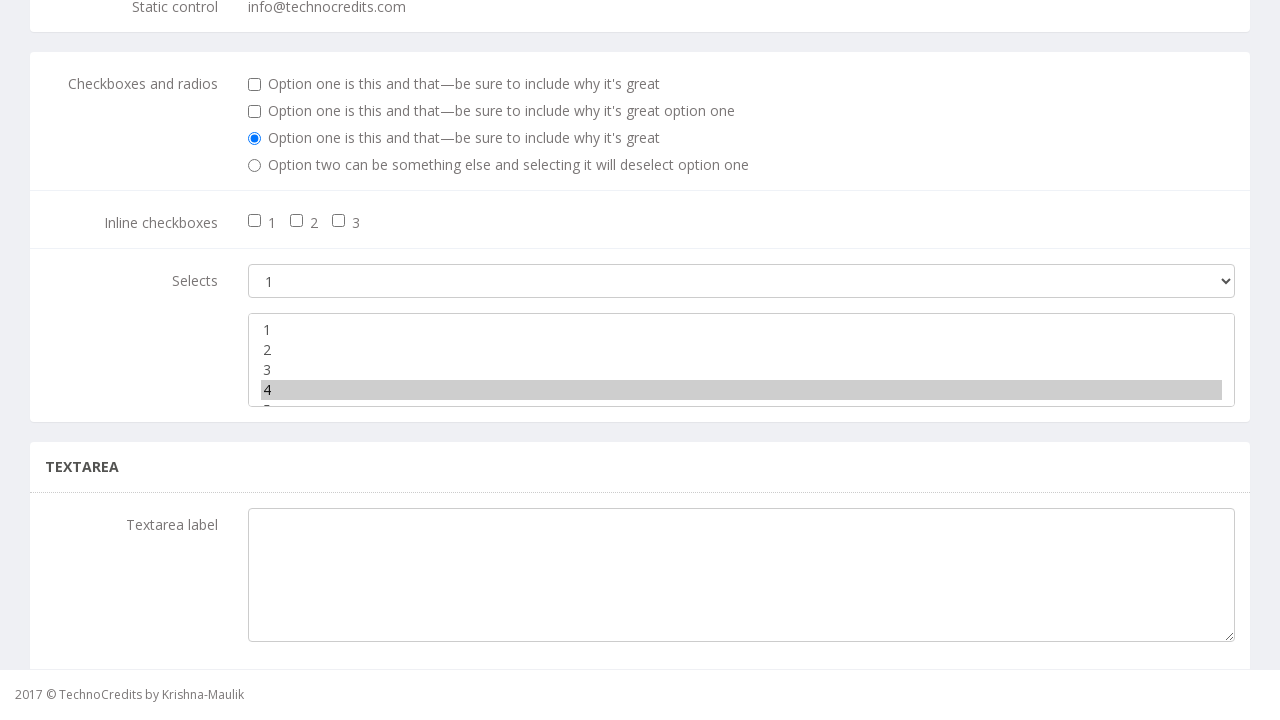

Verified selected values: ['4']
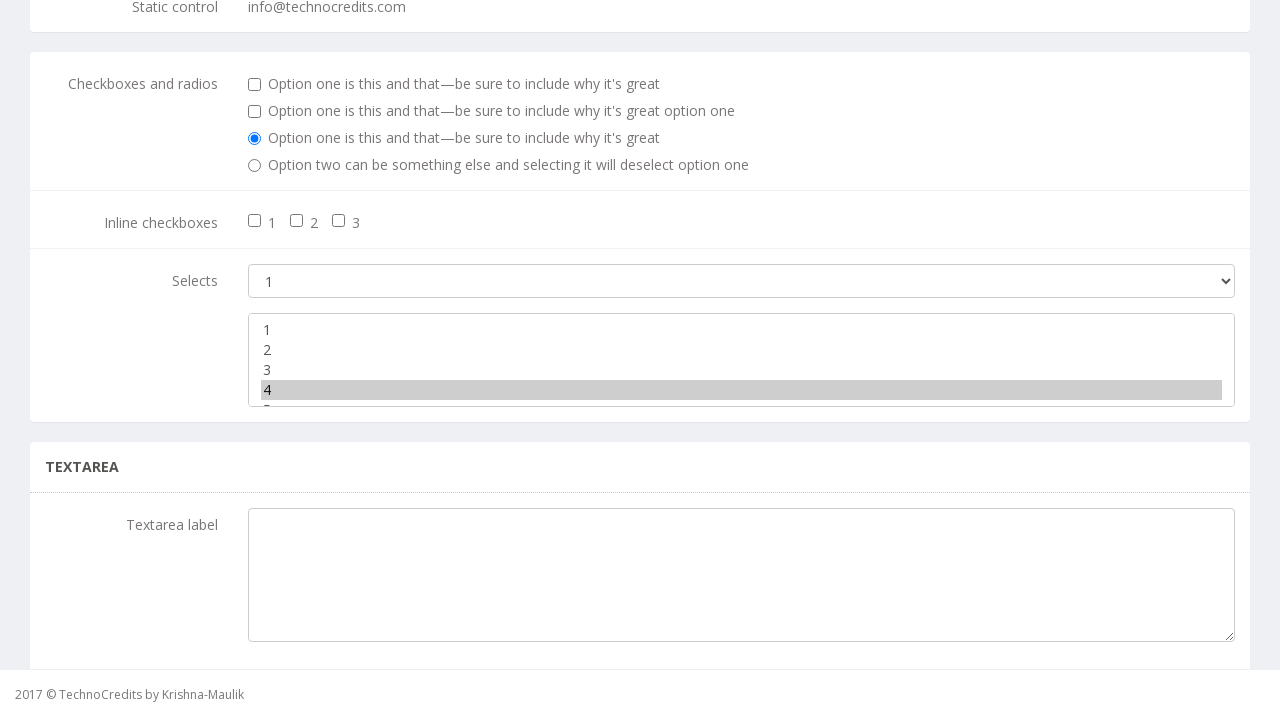

Deselected all options using JavaScript
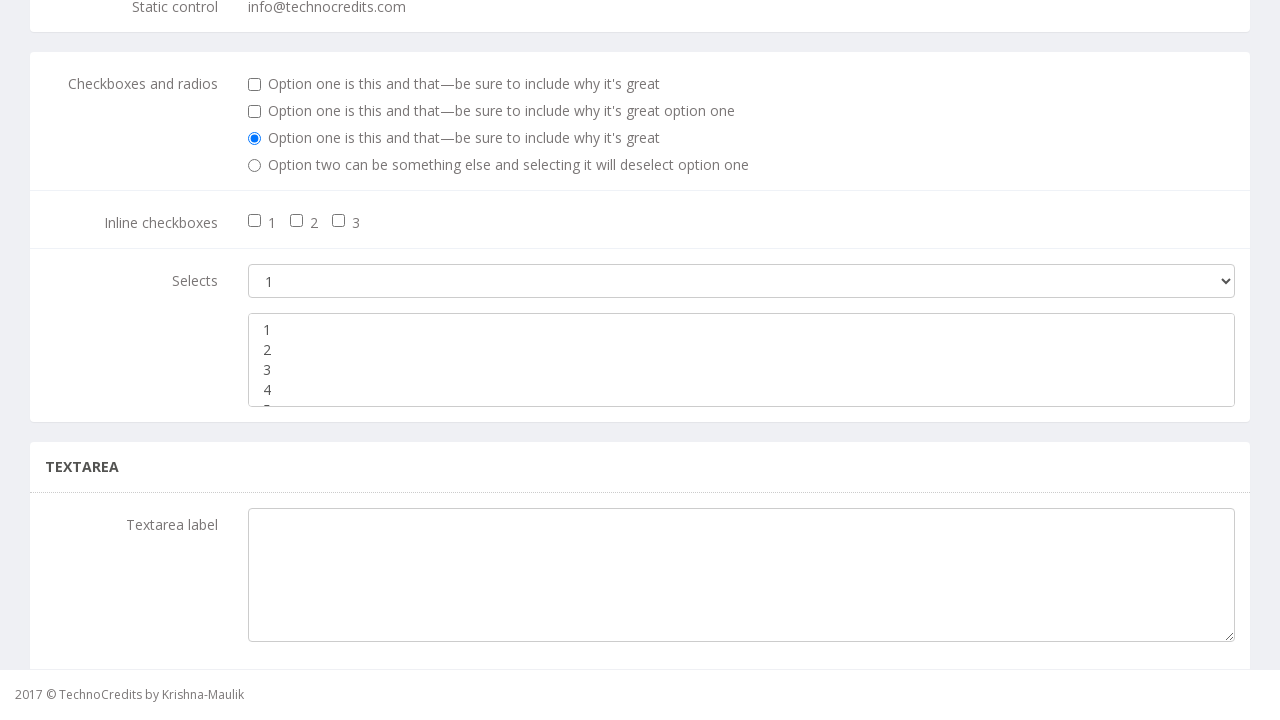

Verified all options deselected: 0 options remaining
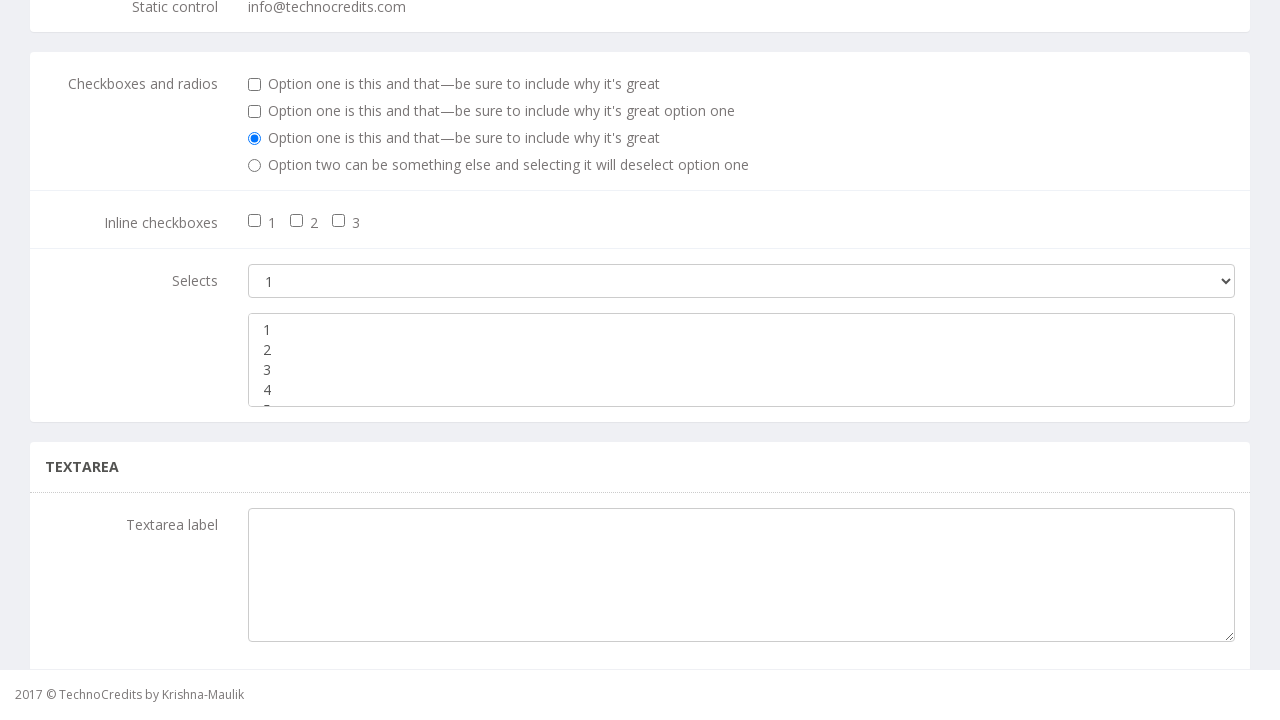

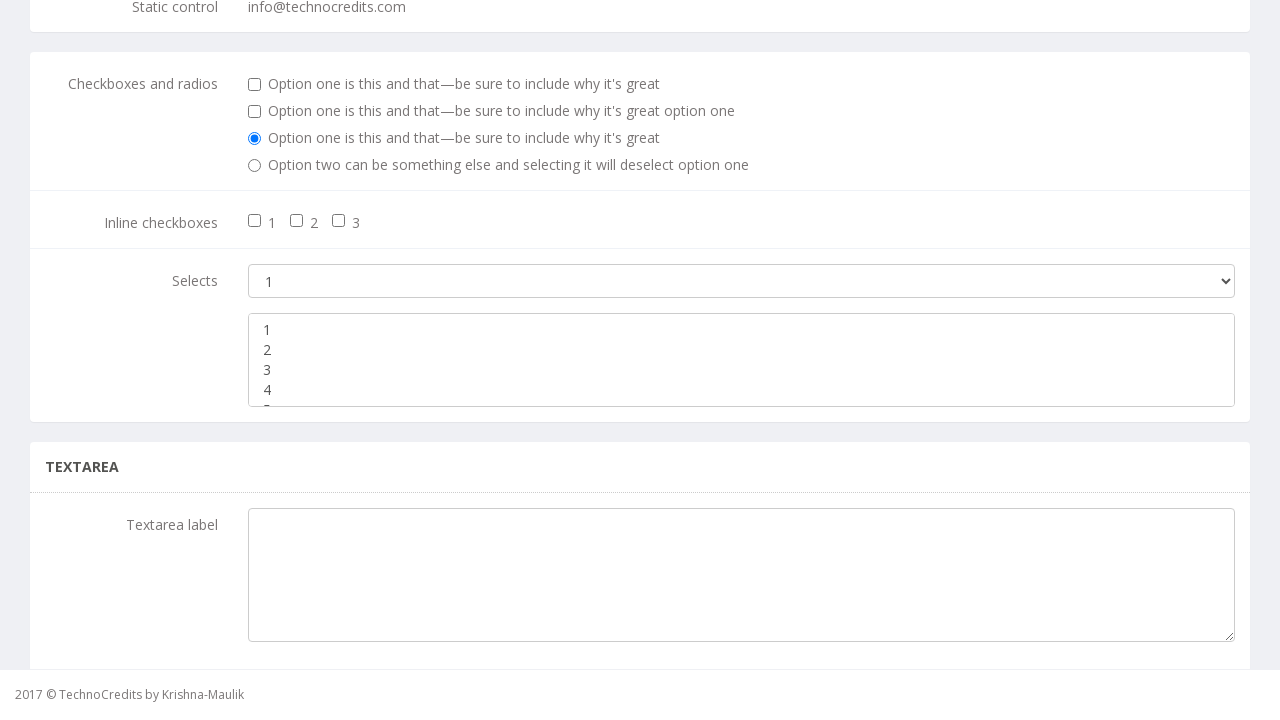